Tests horizontal scrolling functionality by scrolling the page 2000 pixels to the right using JavaScript execution

Starting URL: https://dashboards.handmadeinteractive.com/jasonlove/

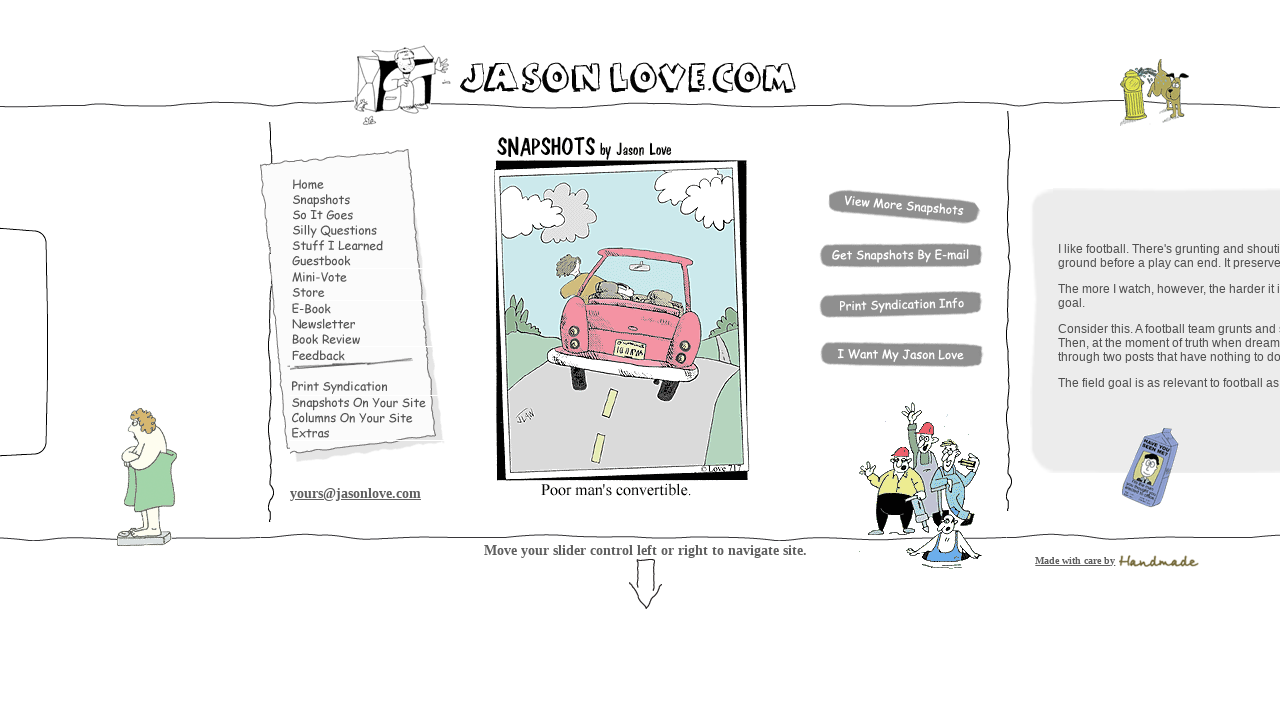

Navigated to dashboard URL
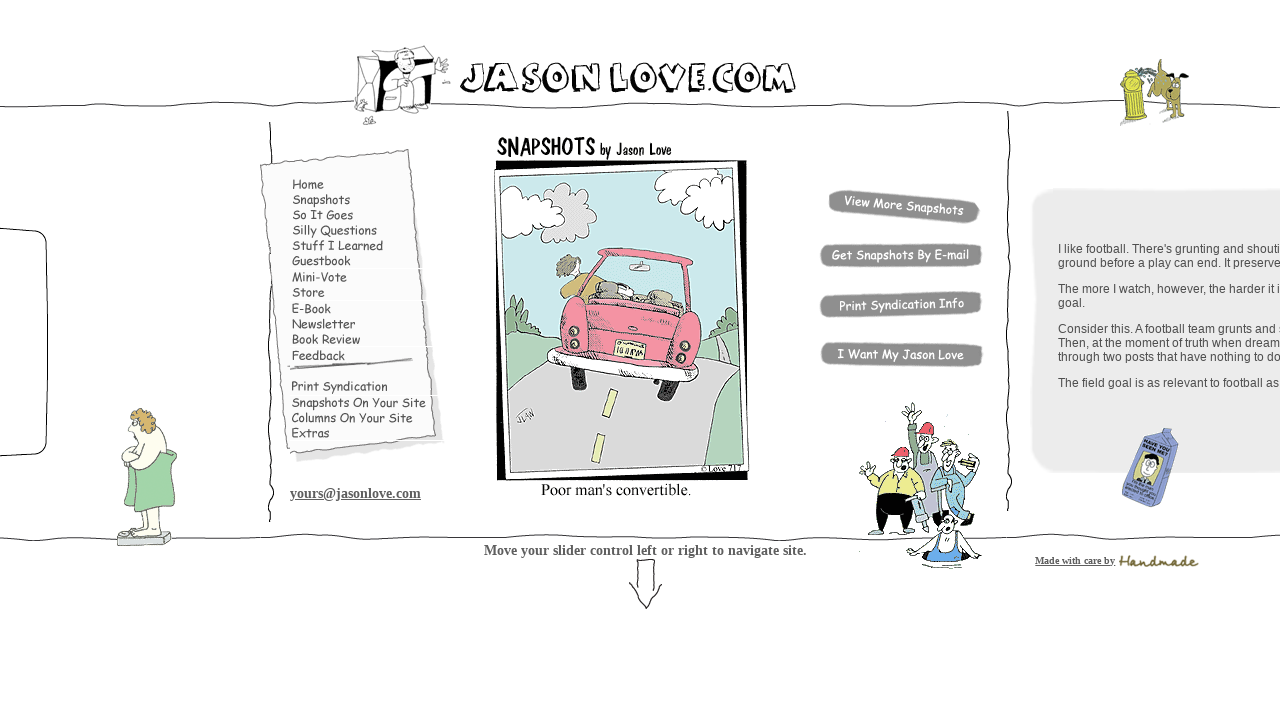

Scrolled page 2000 pixels to the right using JavaScript execution
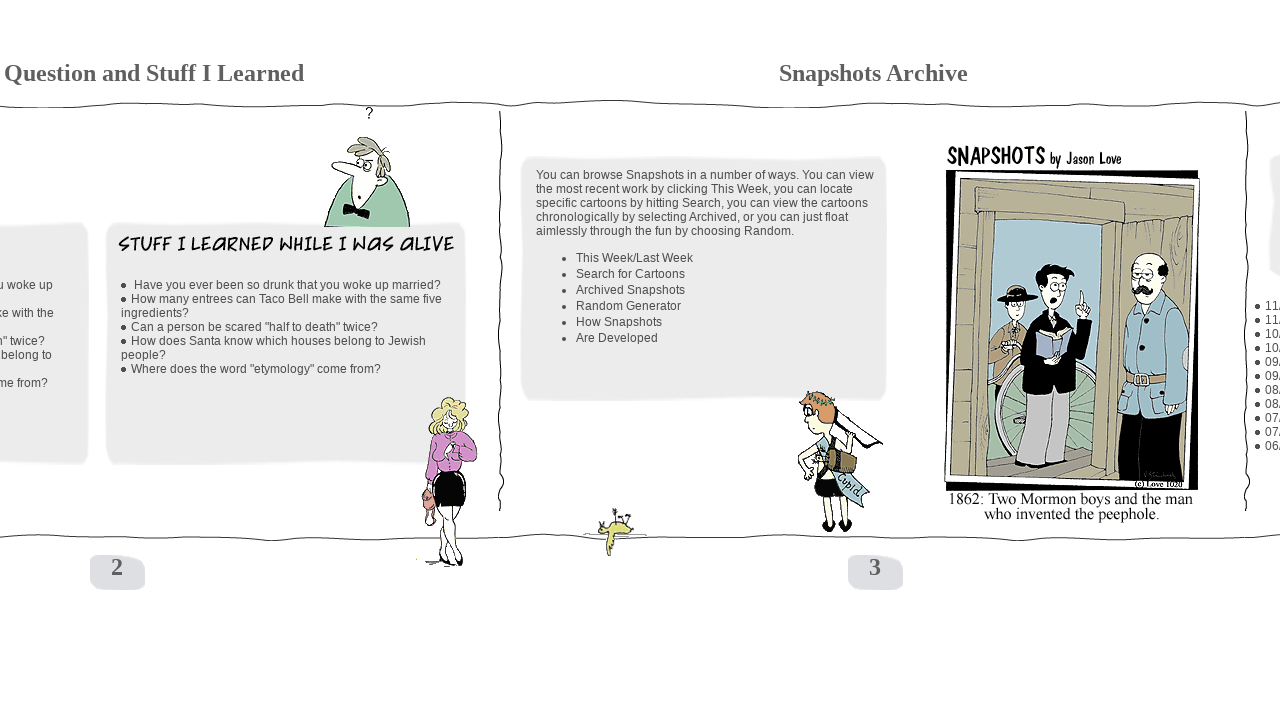

Waited 2000ms for scroll animation to complete
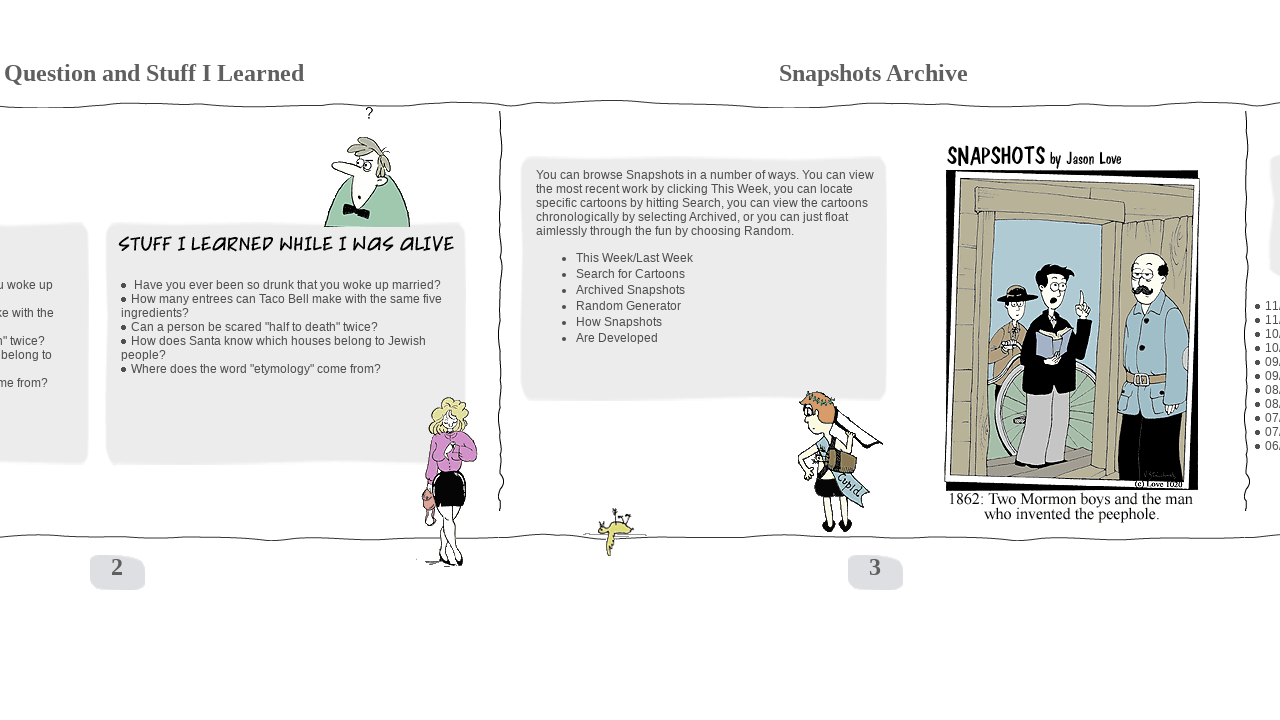

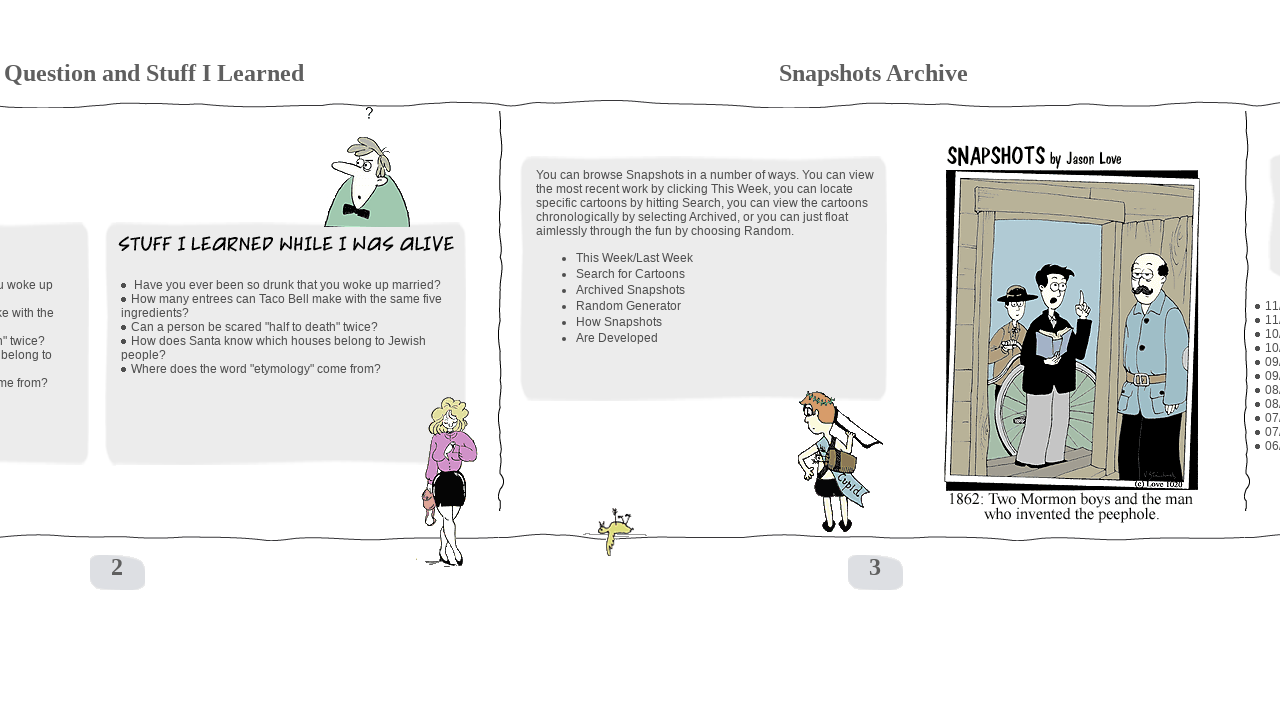